Tests selecting options from dropdown menu

Starting URL: https://bonigarcia.dev/selenium-webdriver-java/

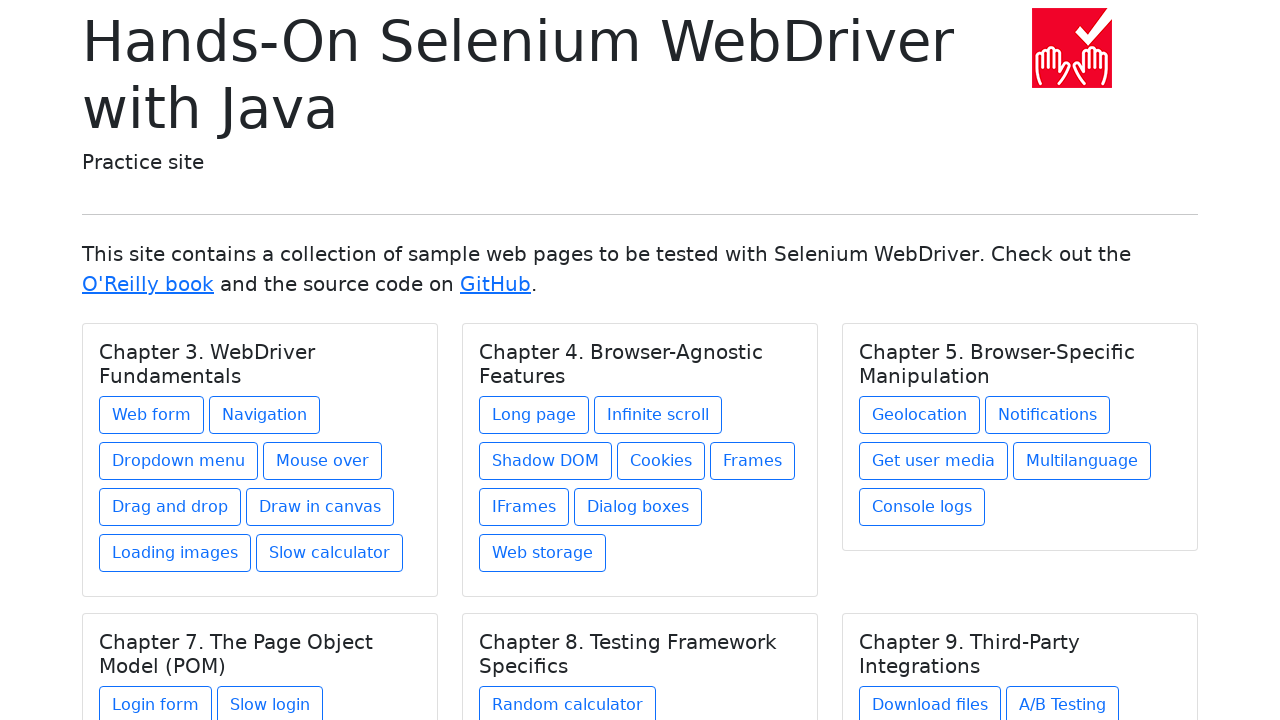

Clicked on 'Web form' link at (152, 415) on text=Web form
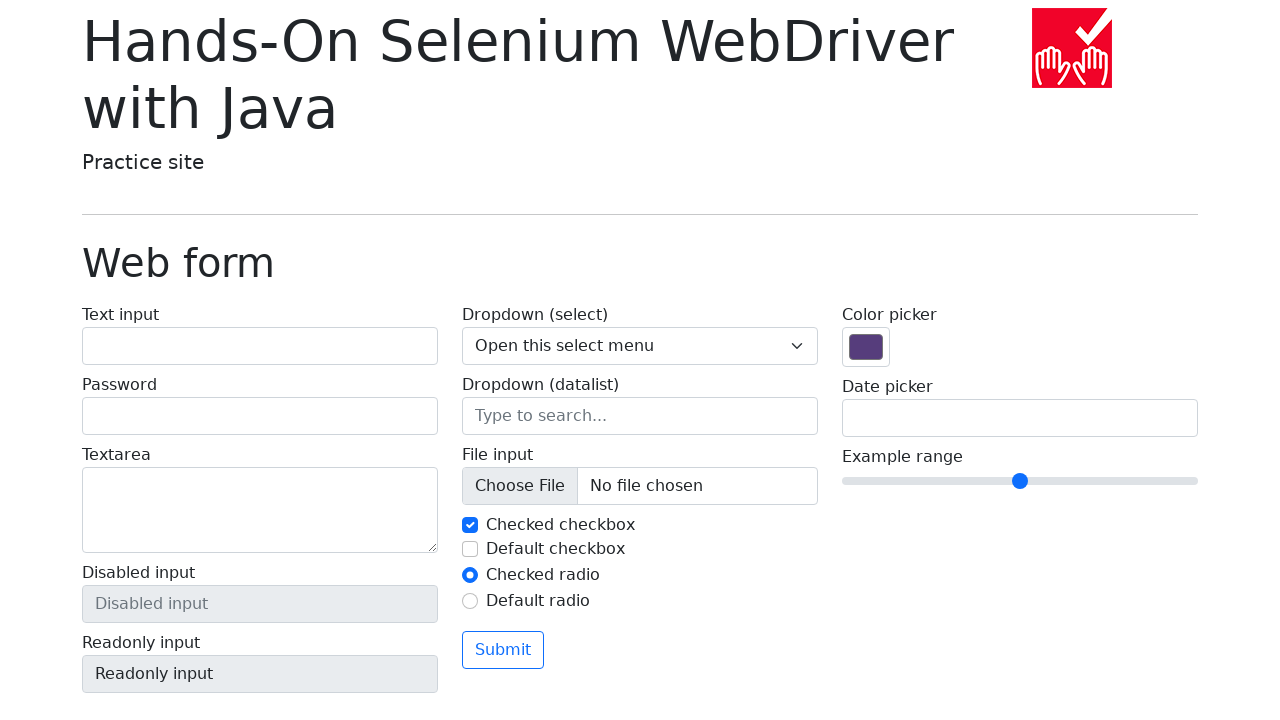

Selected option '2' from dropdown menu on select[name='my-select']
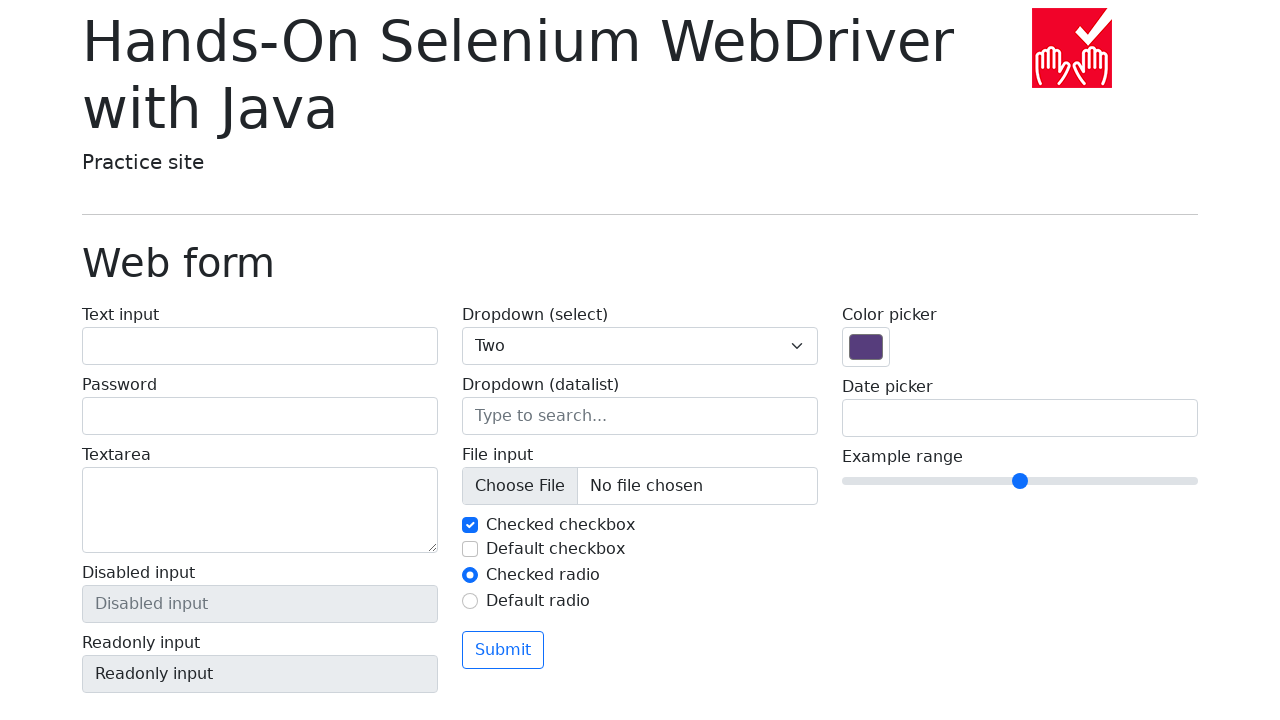

Located dropdown element
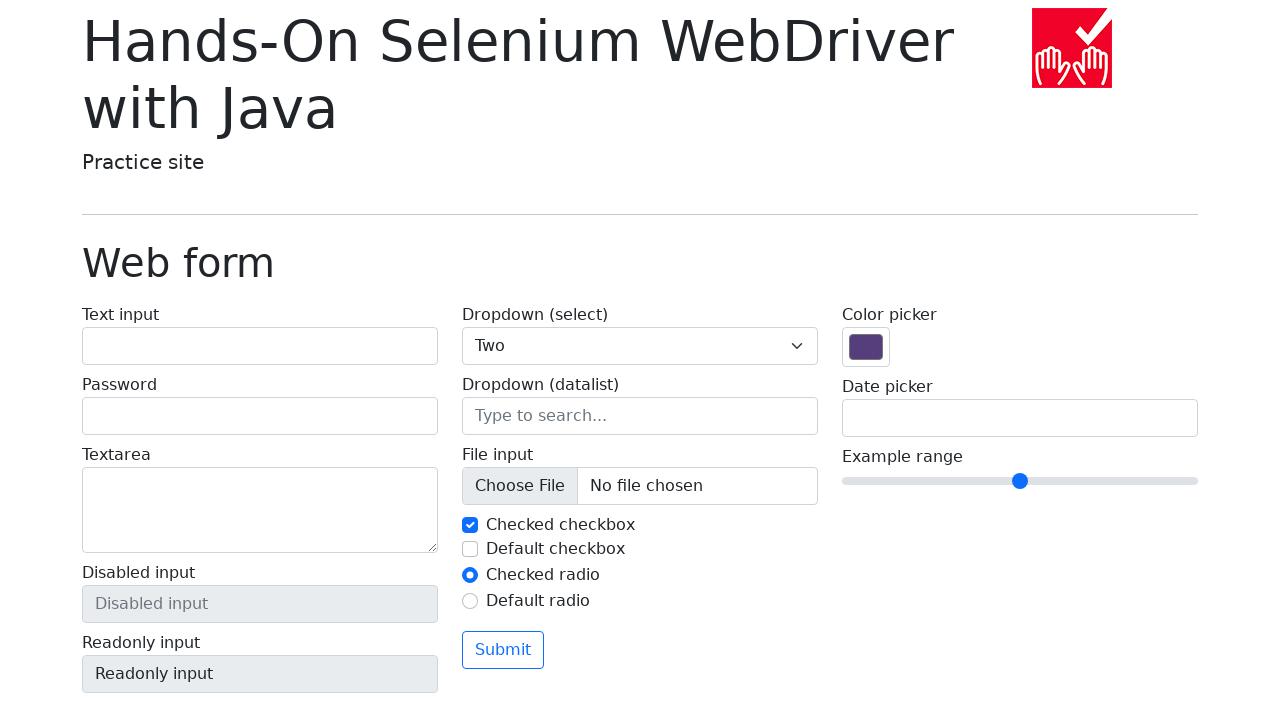

Located selected option in dropdown
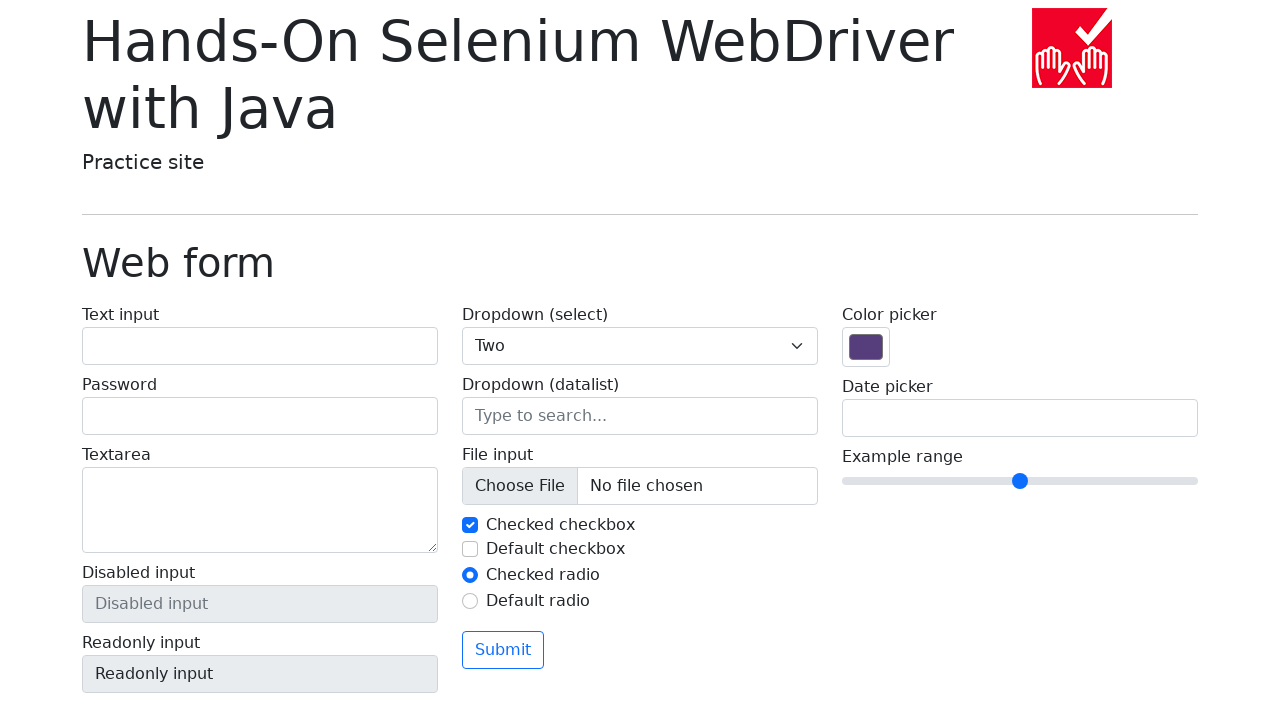

Verified that selected option text equals 'Two'
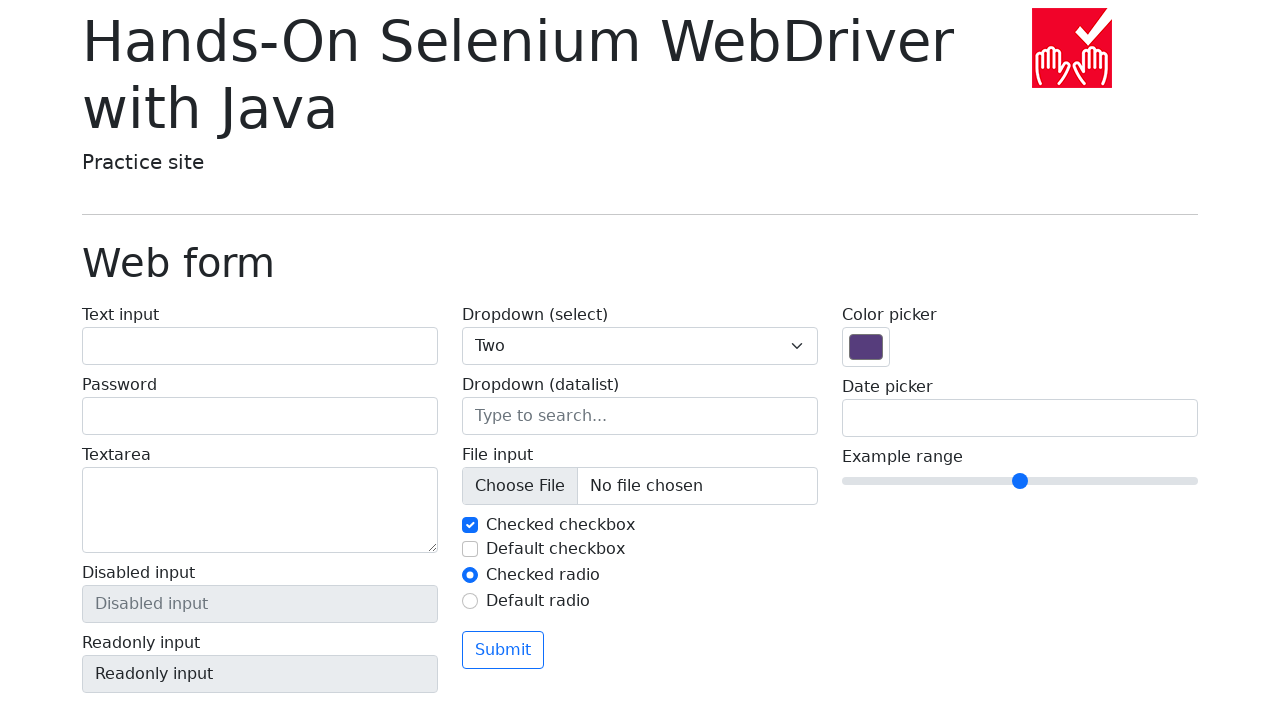

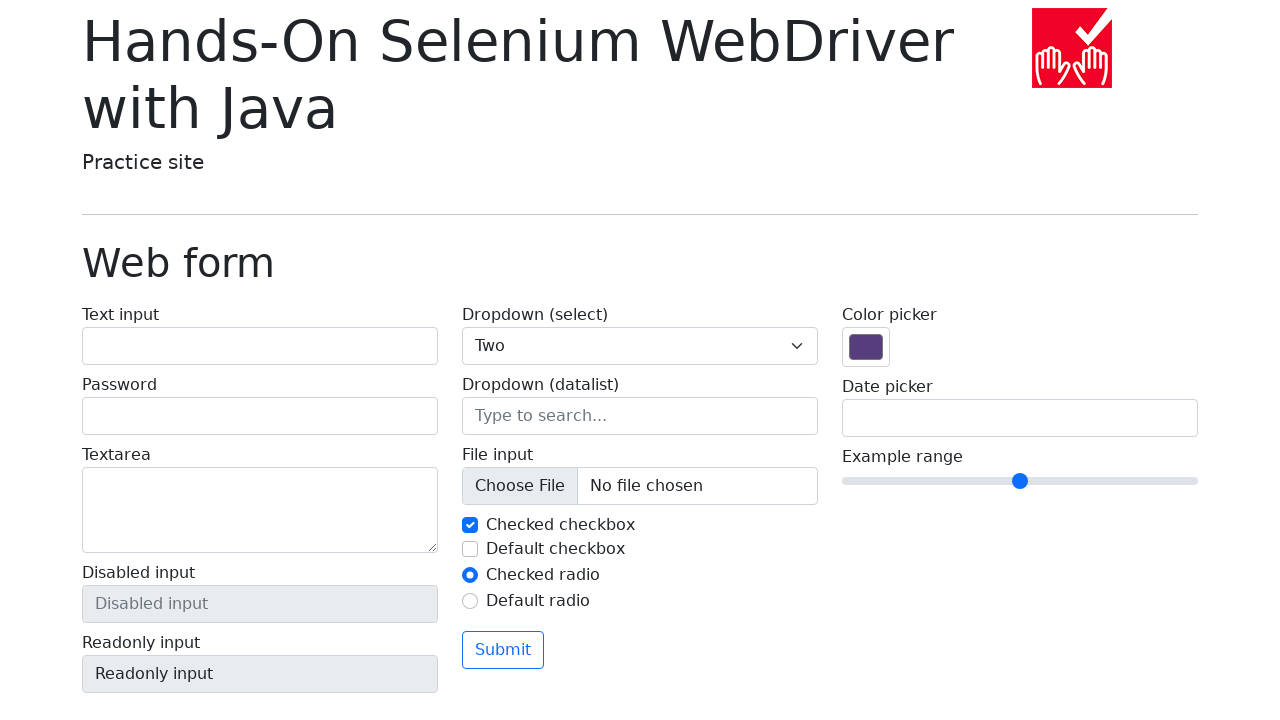